Navigates to the Selenide GitHub repository, clicks on the Wiki tab, verifies that "Soft assertions" is listed, clicks on it, and verifies the code example content on the page.

Starting URL: https://github.com/selenide/selenide

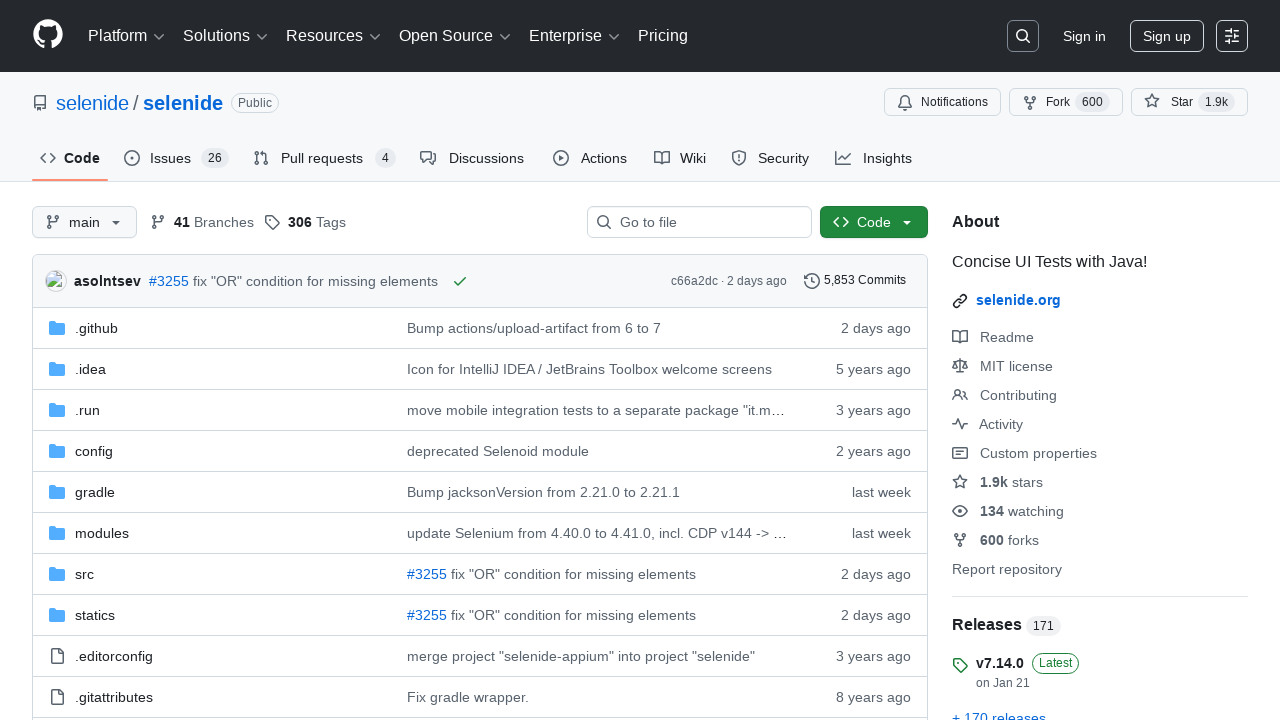

Navigated to Selenide GitHub repository
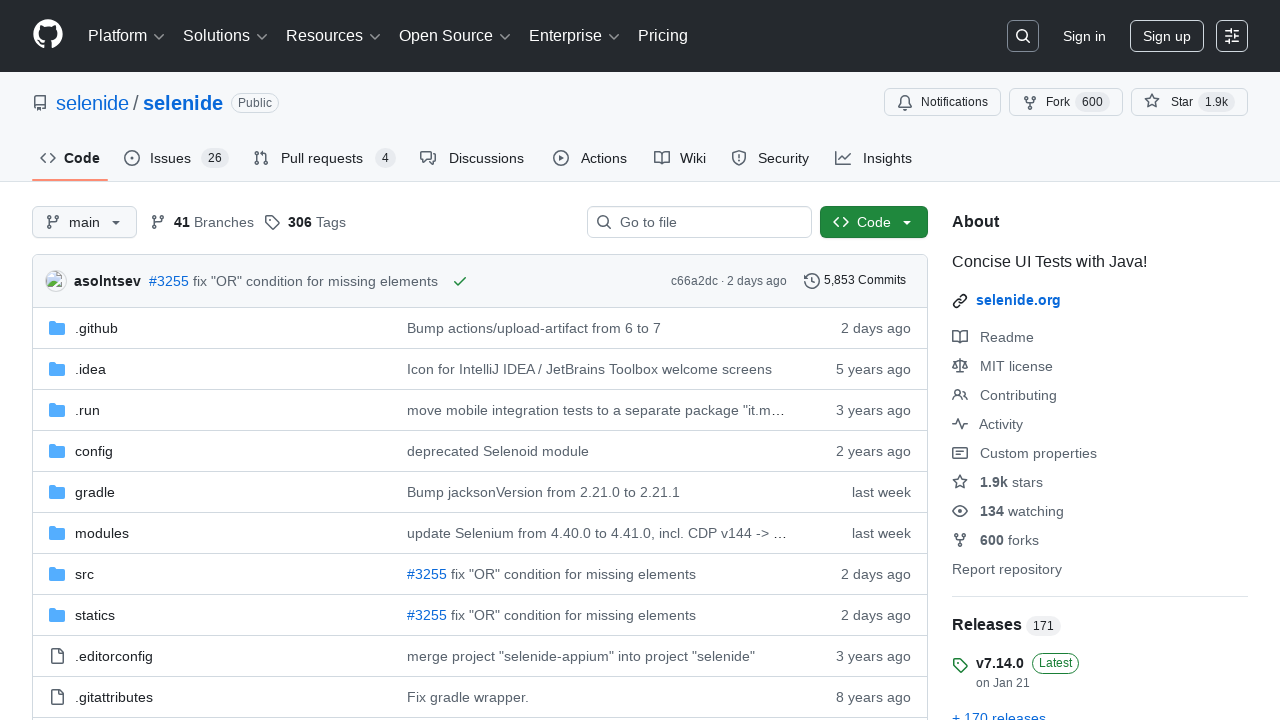

Clicked on the Wiki tab at (680, 158) on #wiki-tab
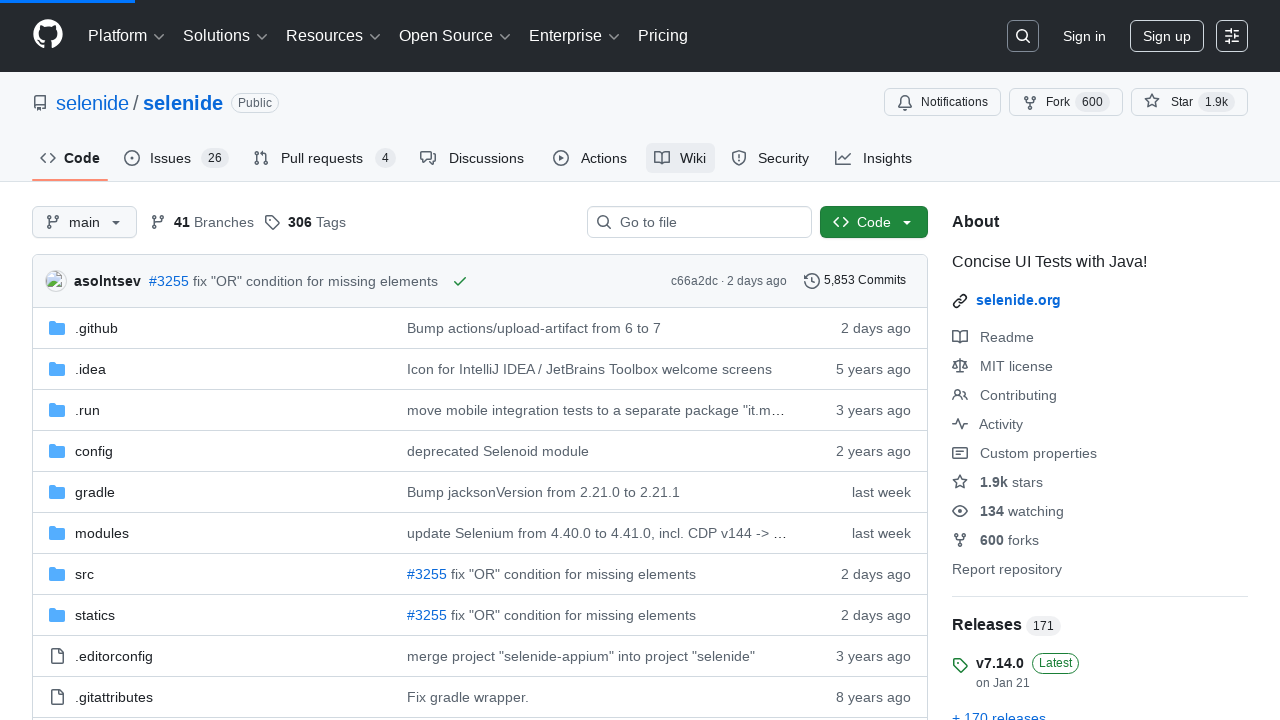

Wiki body loaded with list items
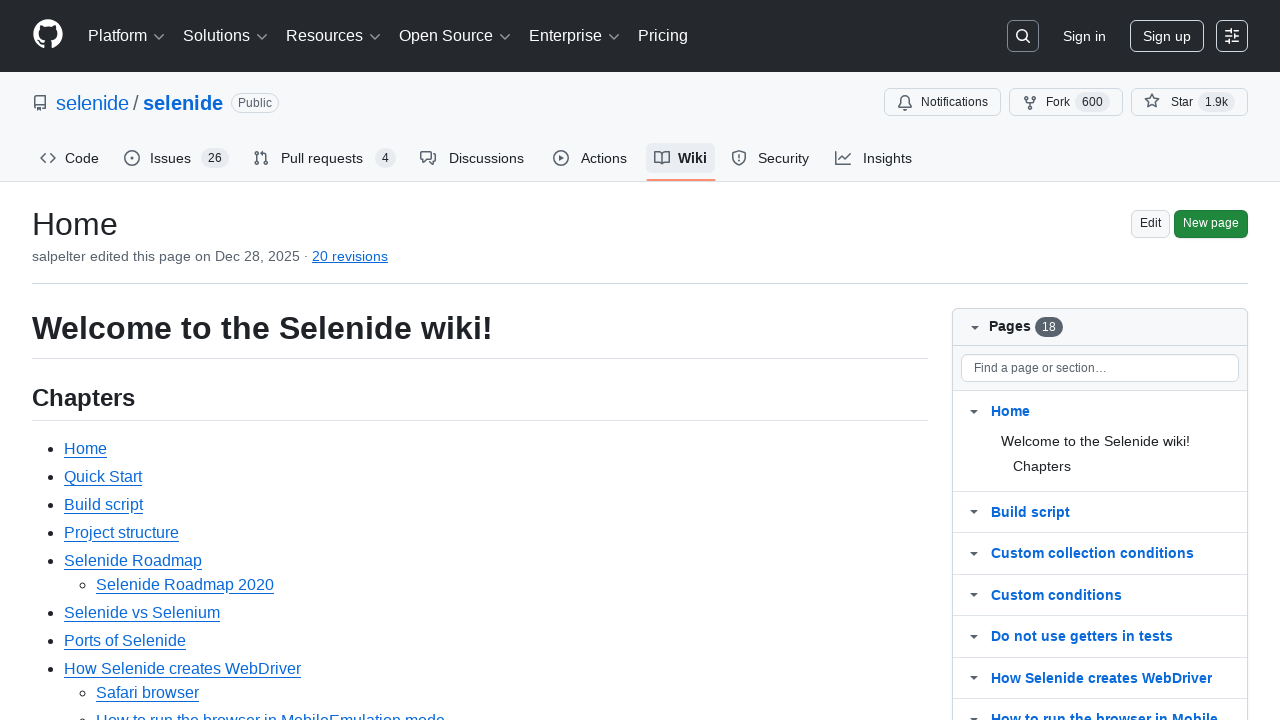

Verified 'Soft assertions' is listed in the Wiki
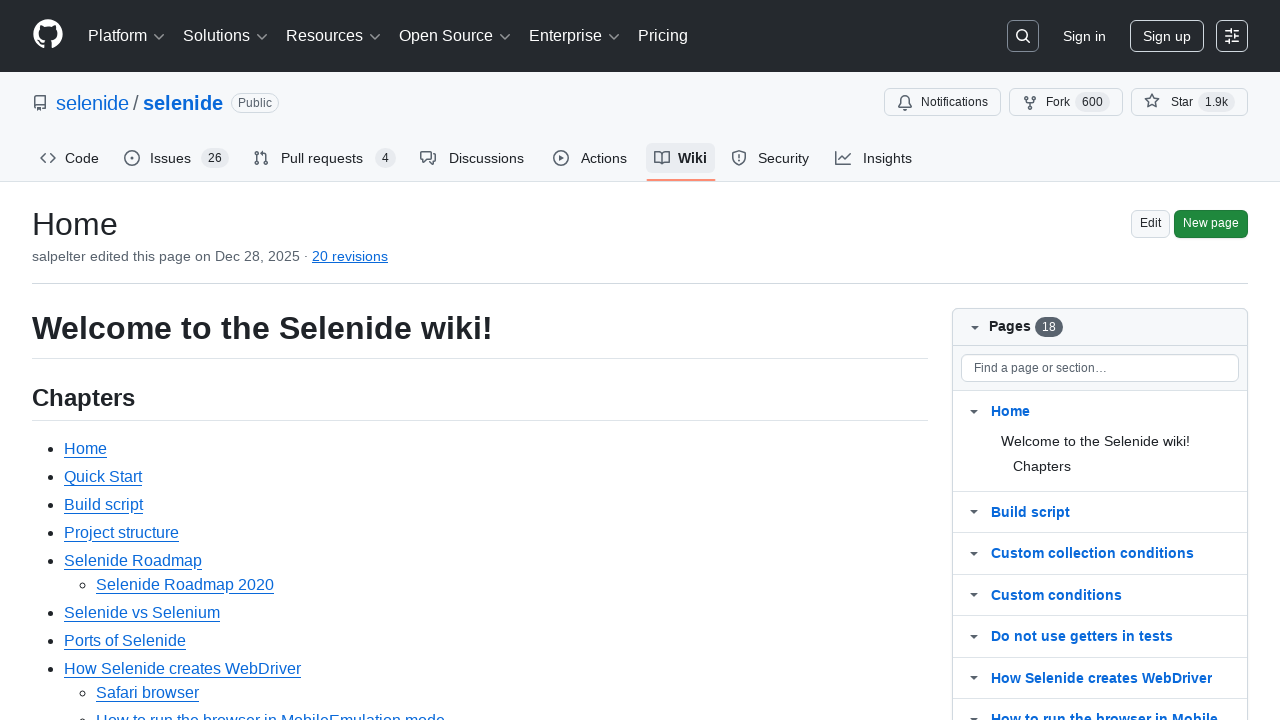

Clicked on 'Soft assertions' link at (116, 360) on #wiki-body .markdown-body >> text=Soft assertions
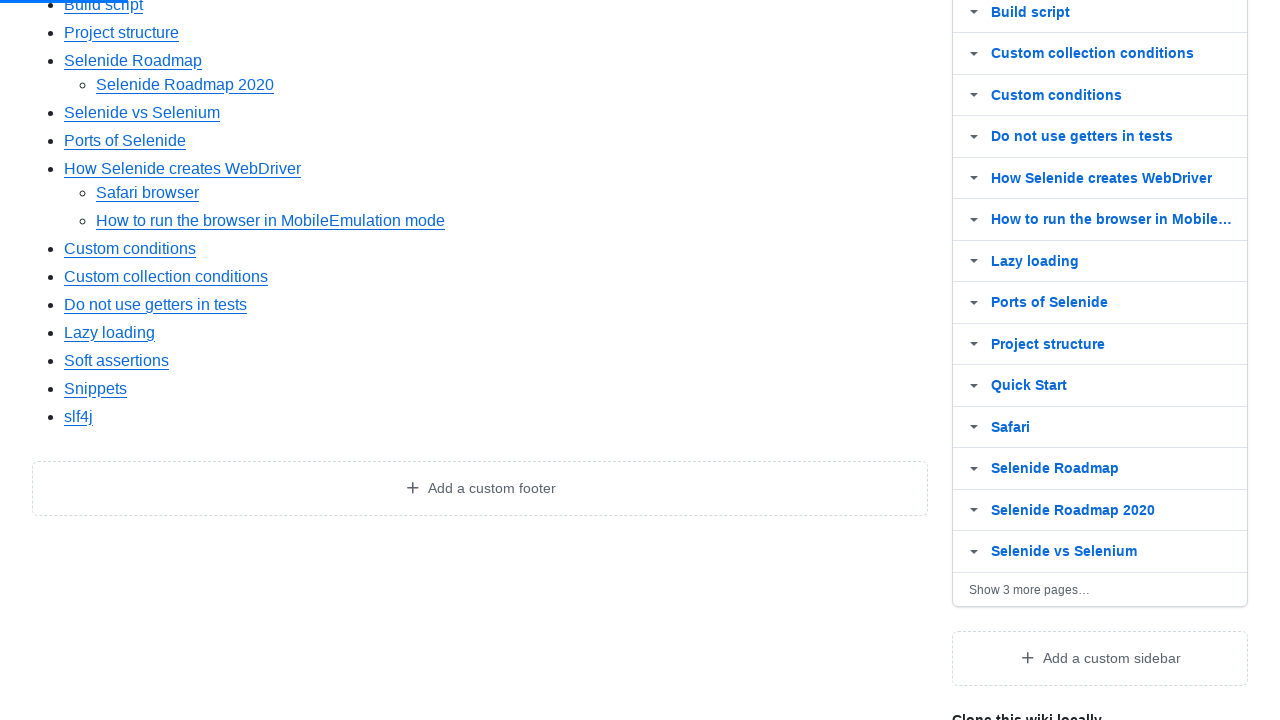

Markdown body loaded
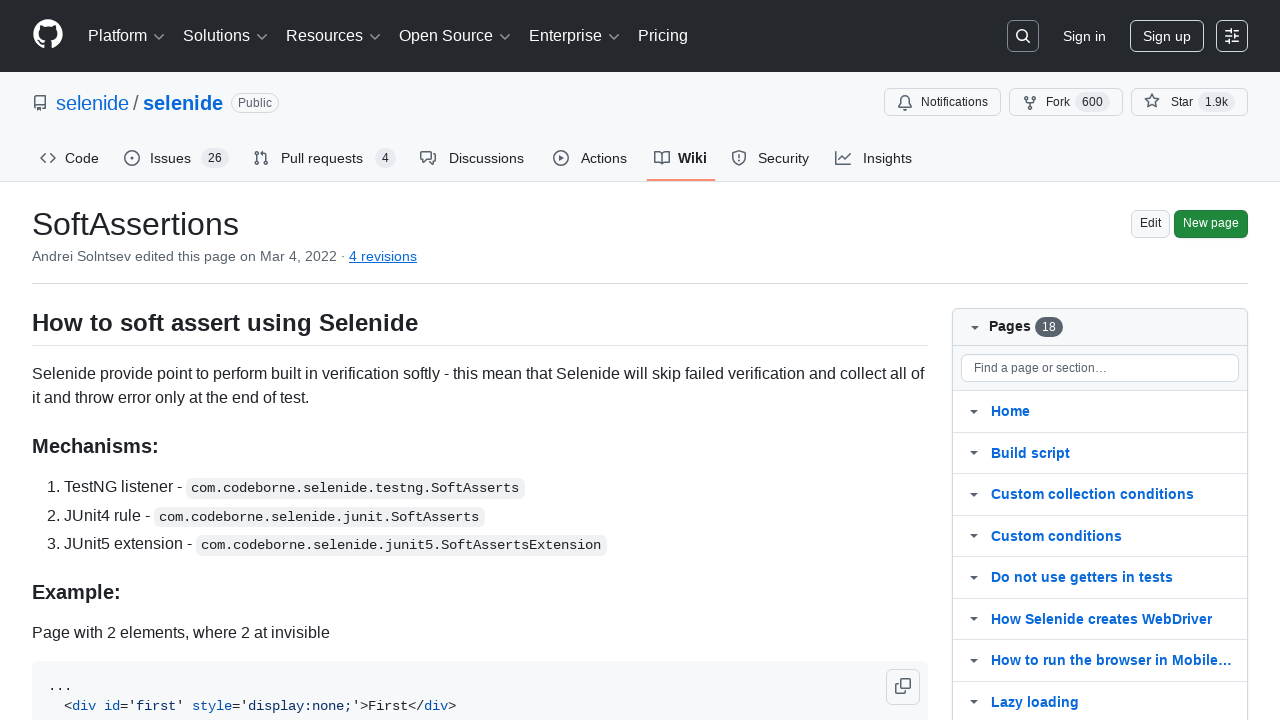

Verified JUnit5 code example with @ExtendWith({SoftAssertsExtension.class}) is present
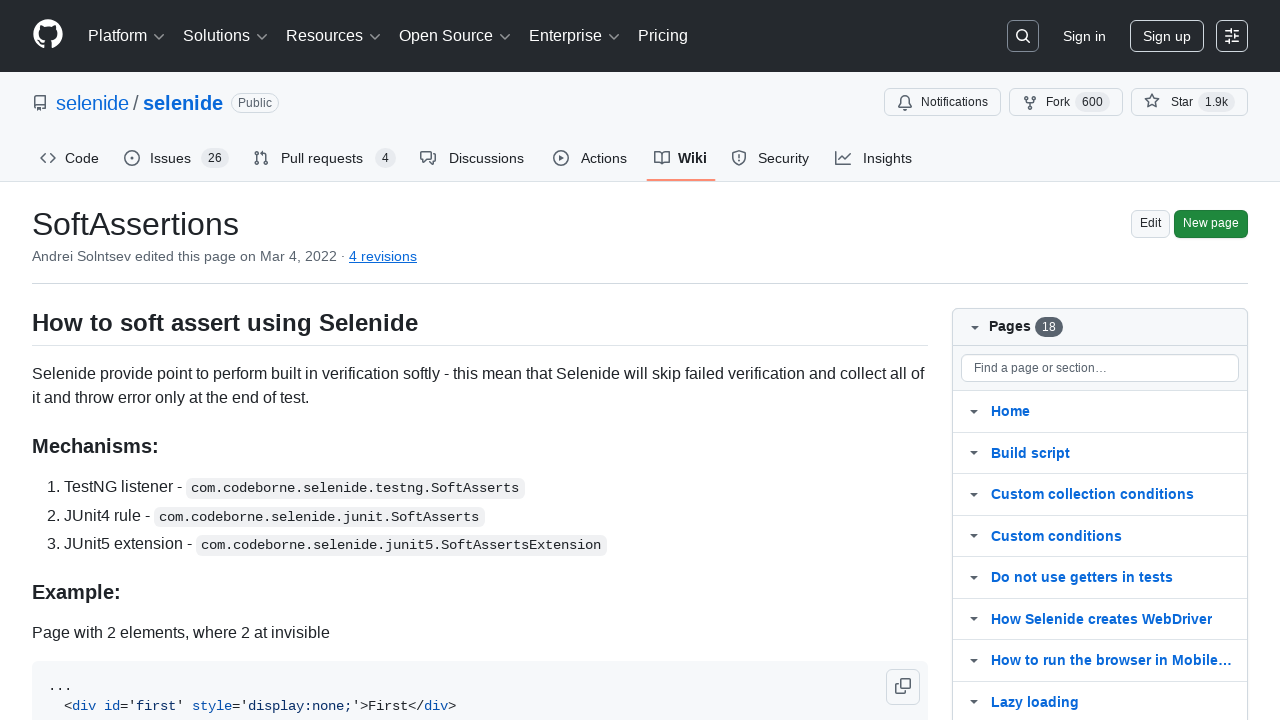

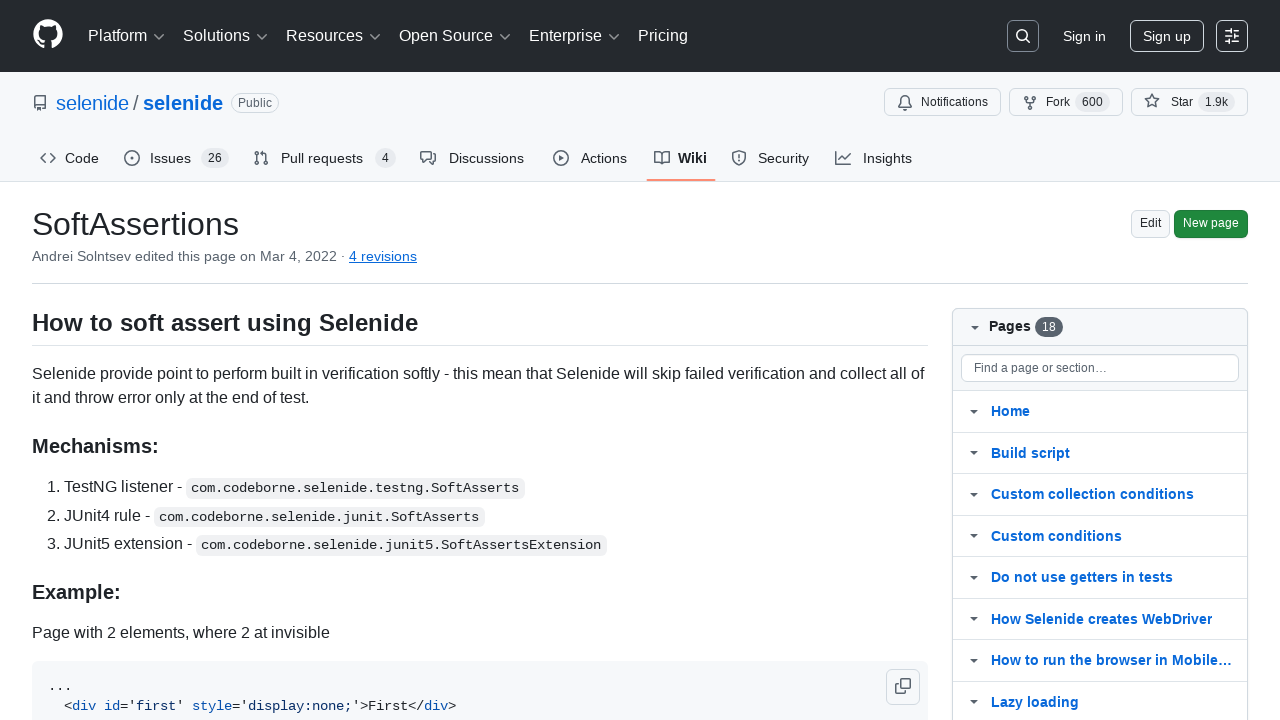